Tests registration form by filling first name, last name, and email fields, then verifies successful registration message

Starting URL: http://suninjuly.github.io/registration1.html

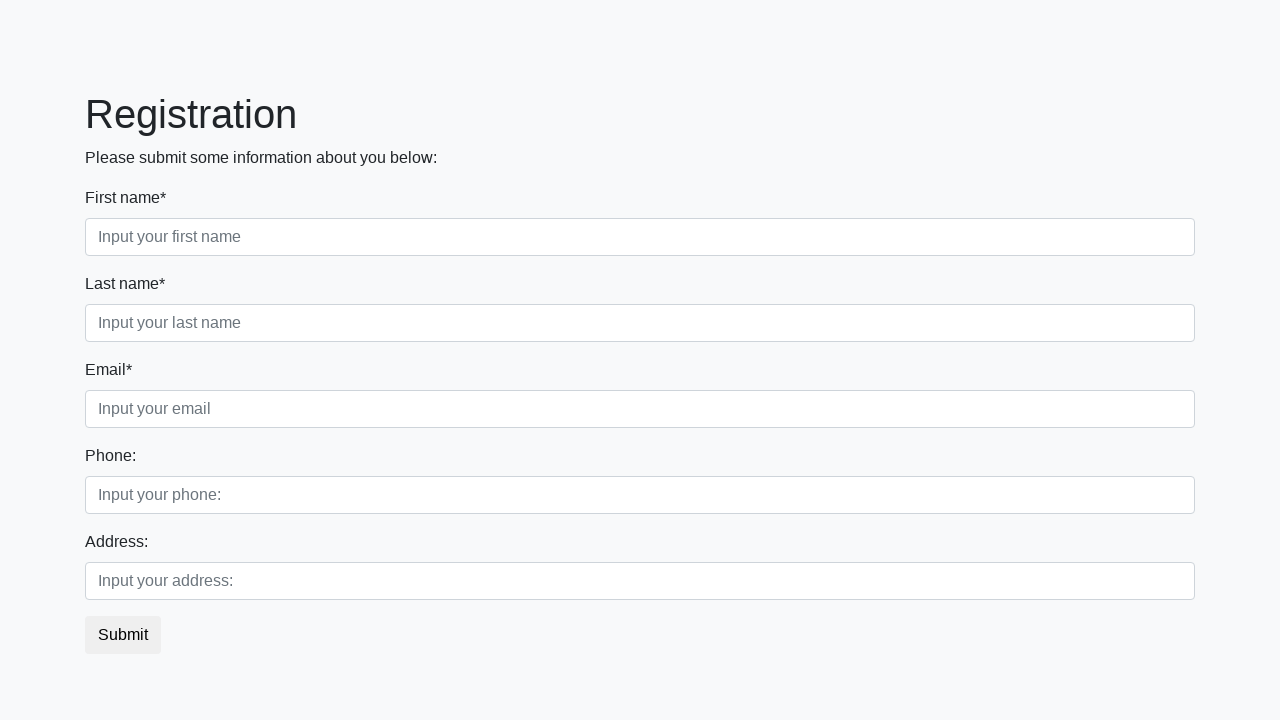

Filled first name field with 'IVAN' on .first_block .first_class input
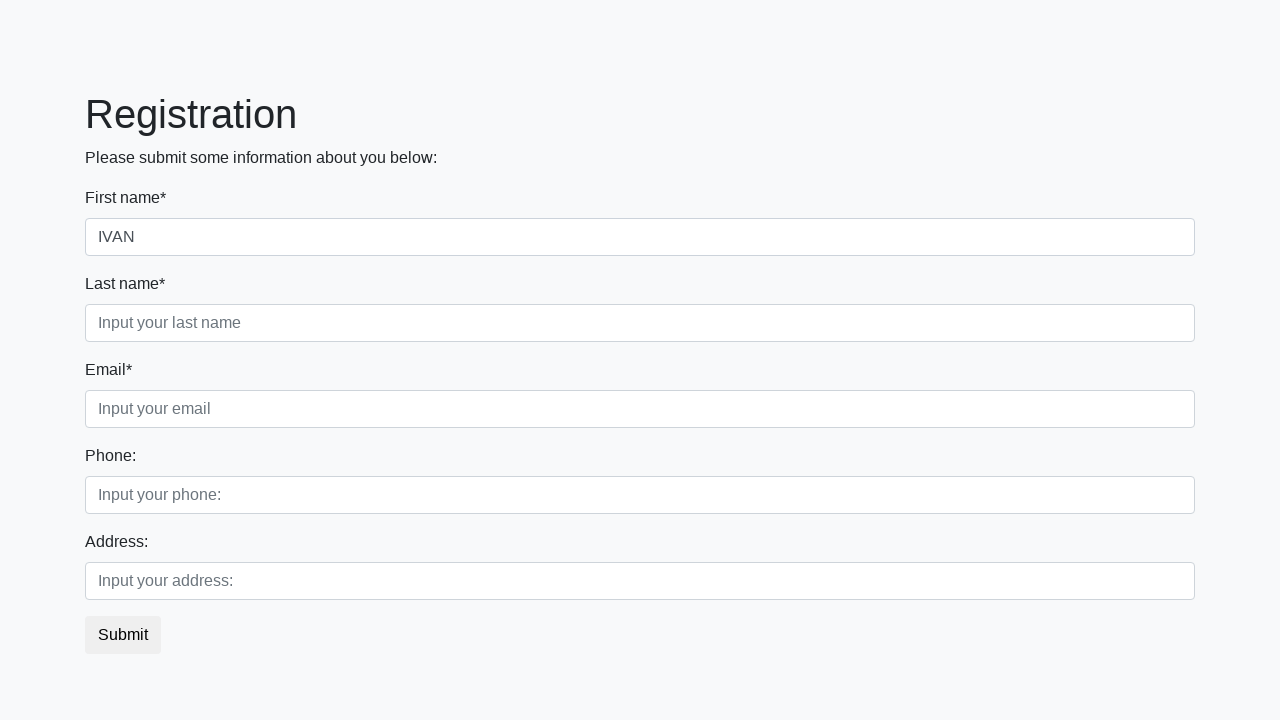

Filled last name field with 'IVANOV' on .first_block .second_class input
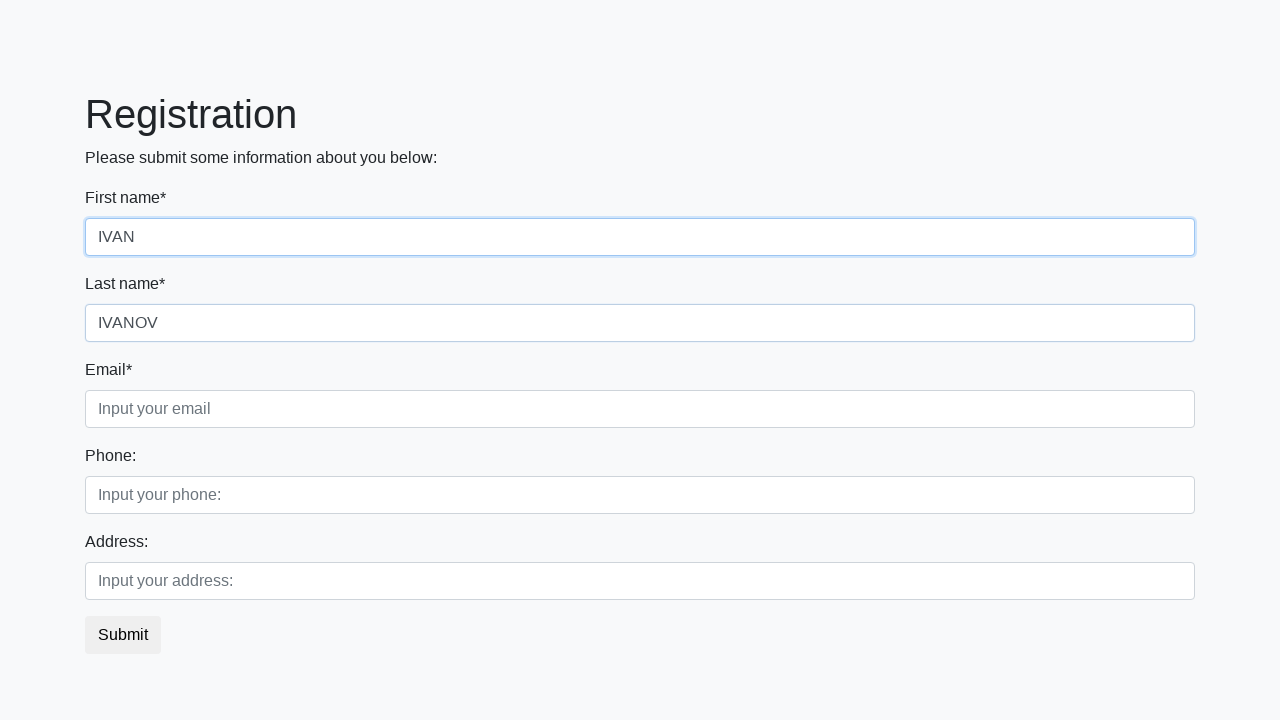

Filled email field with 'ivivanov@mail.ru' on .first_block .third_class input
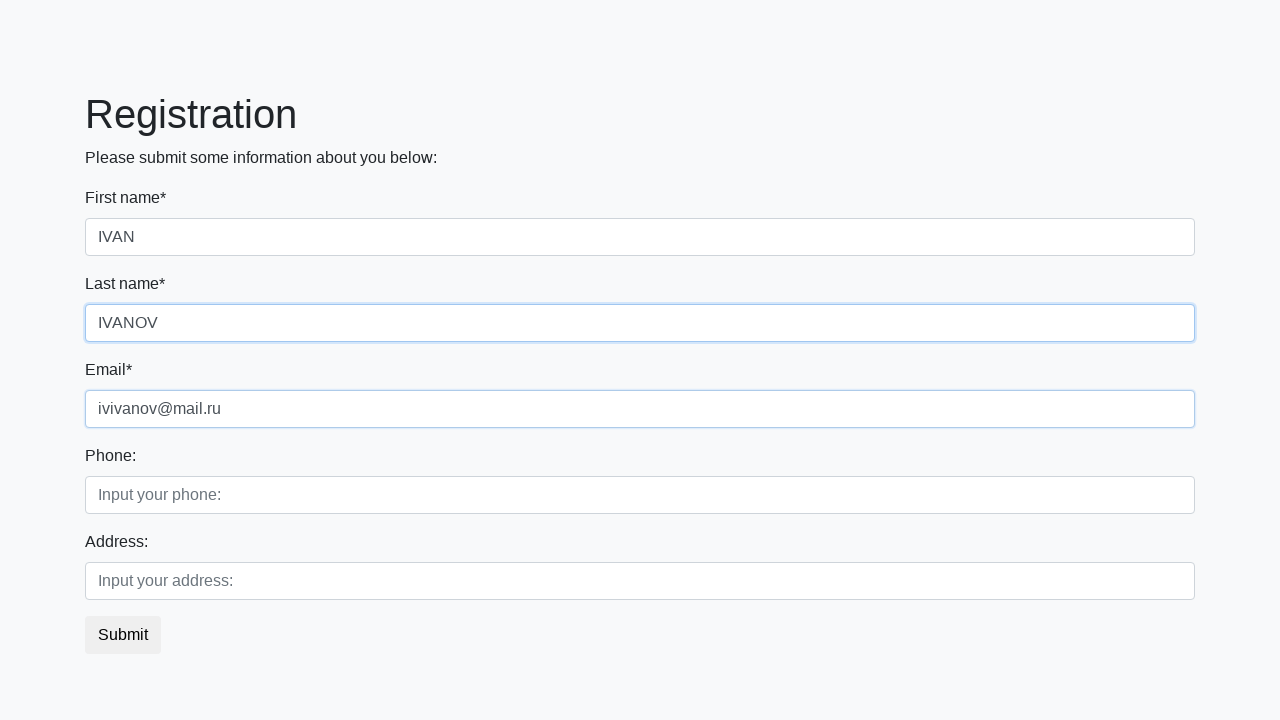

Clicked submit button at (123, 635) on button.btn
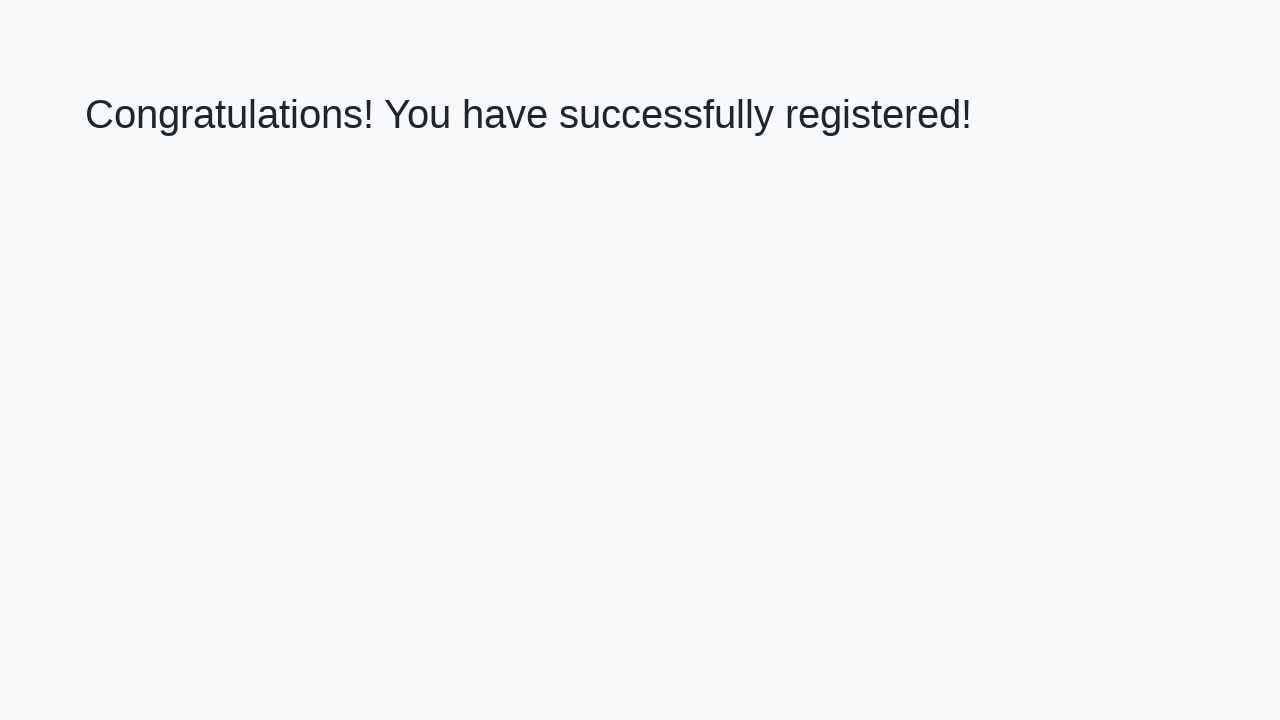

Success message heading loaded
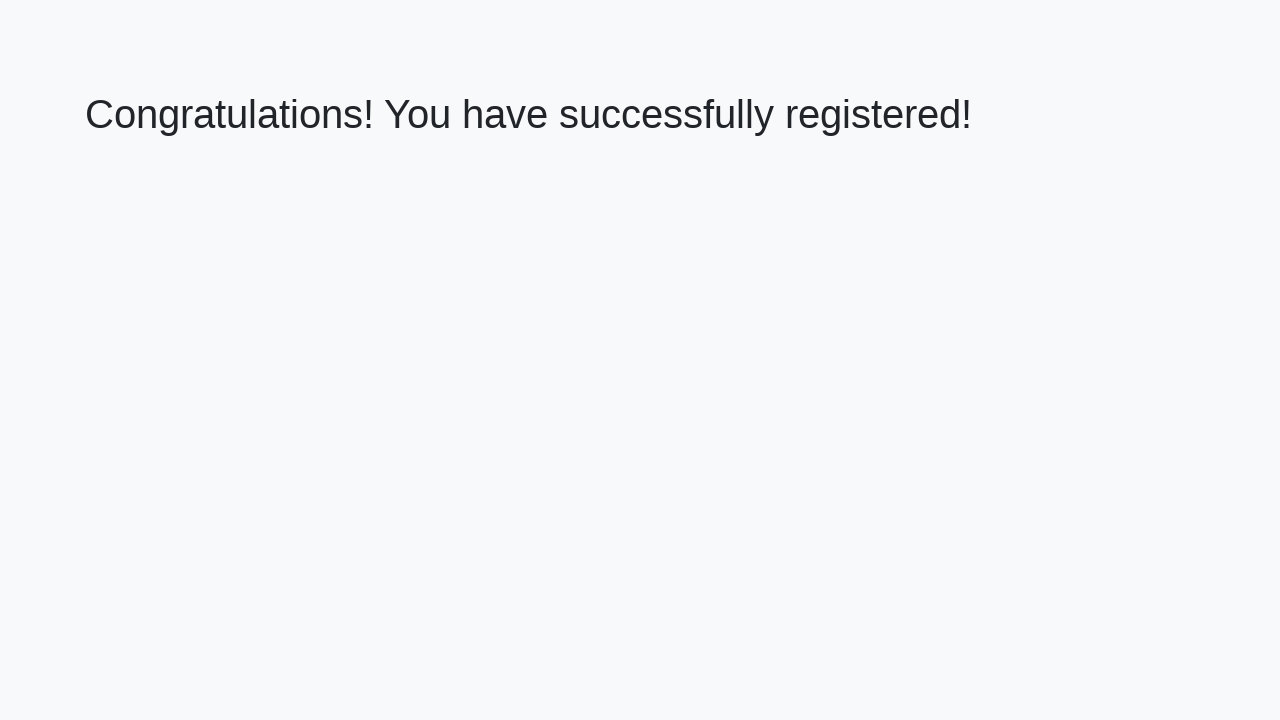

Retrieved welcome text: 'Congratulations! You have successfully registered!'
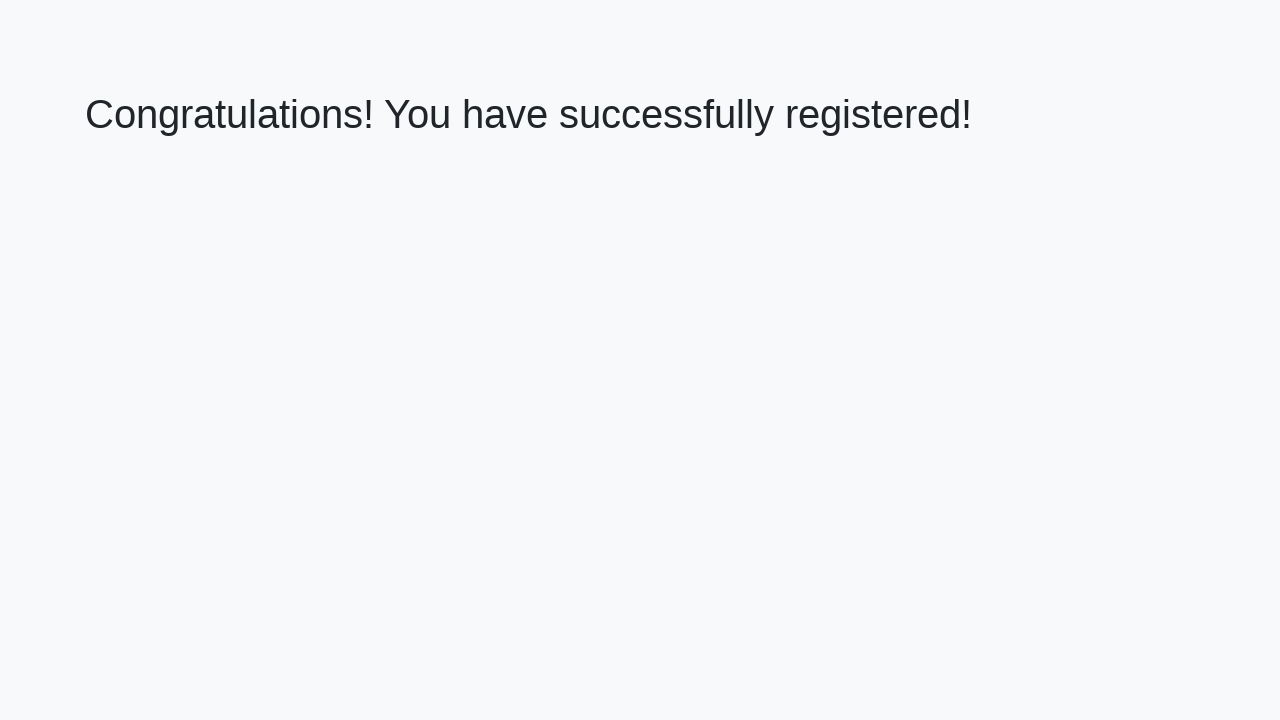

Verified successful registration message
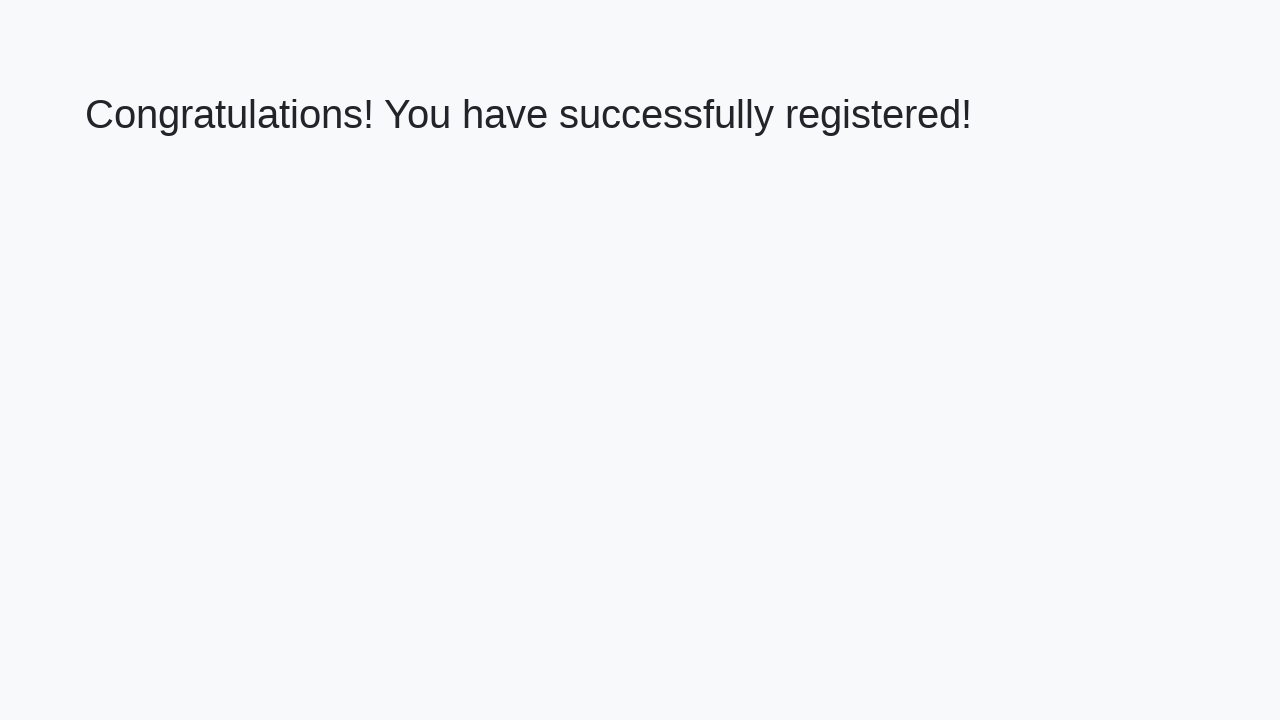

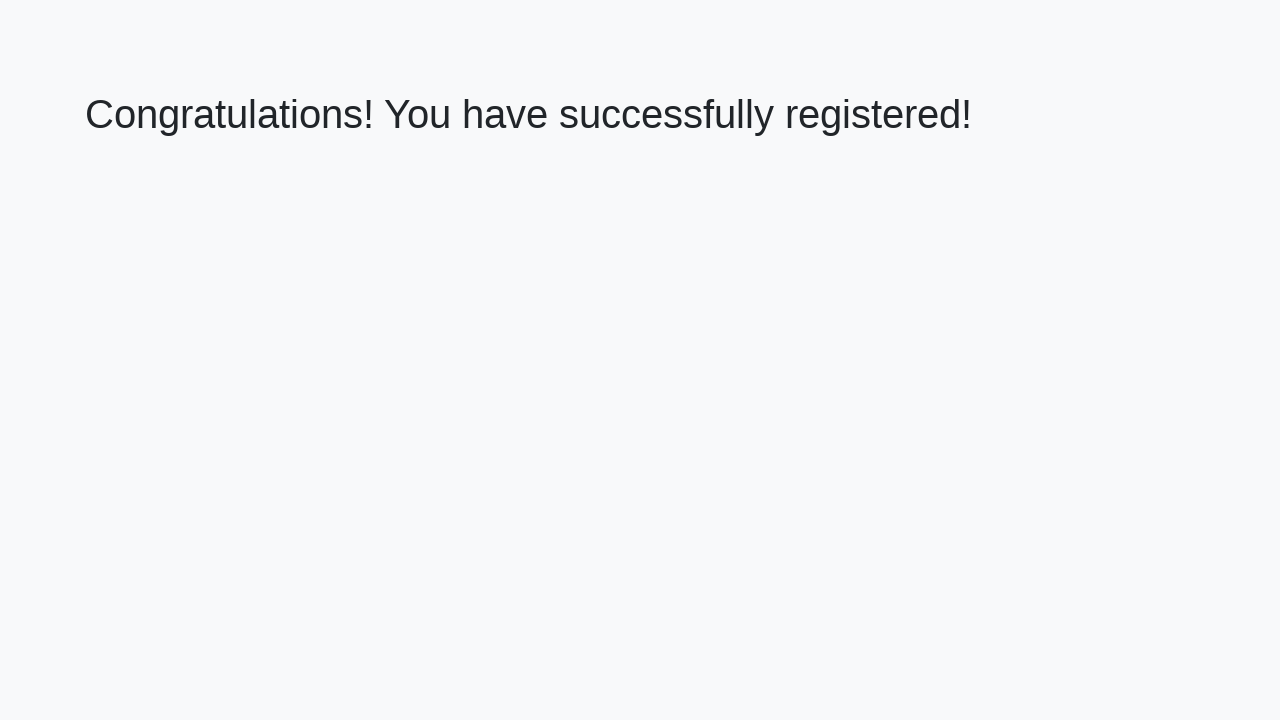